Tests that clicking the Due column header in table 1 sorts the dues in ascending order by clicking the header and verifying the column values are sorted from lowest to highest.

Starting URL: http://the-internet.herokuapp.com/tables

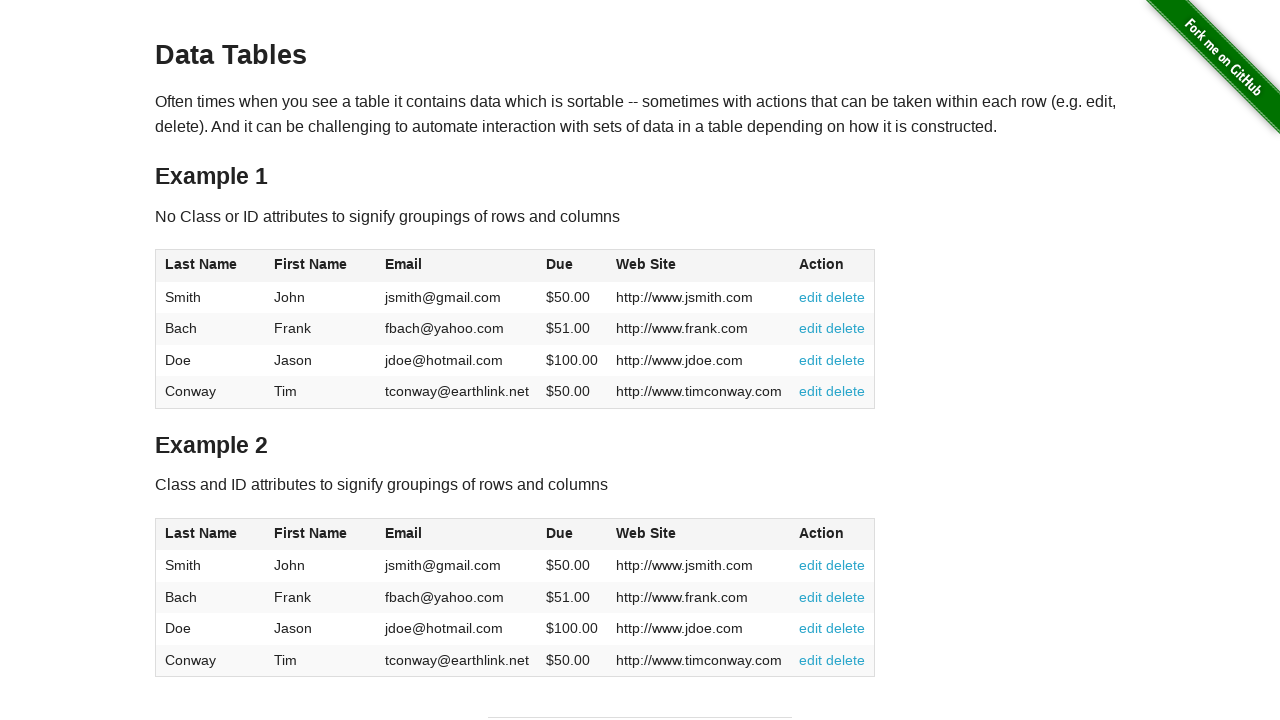

Clicked the Due column header in table 1 to sort at (572, 266) on #table1 thead tr th:nth-of-type(4)
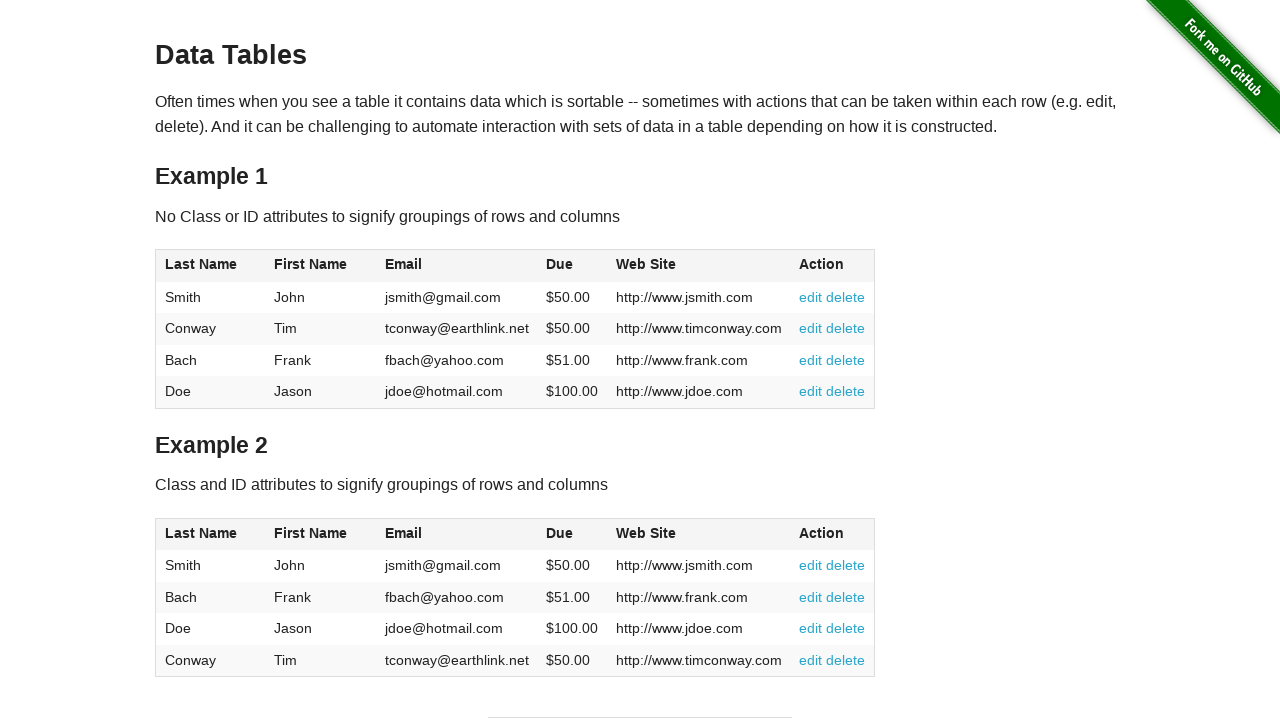

Waited for table 1 Due column to load after sorting
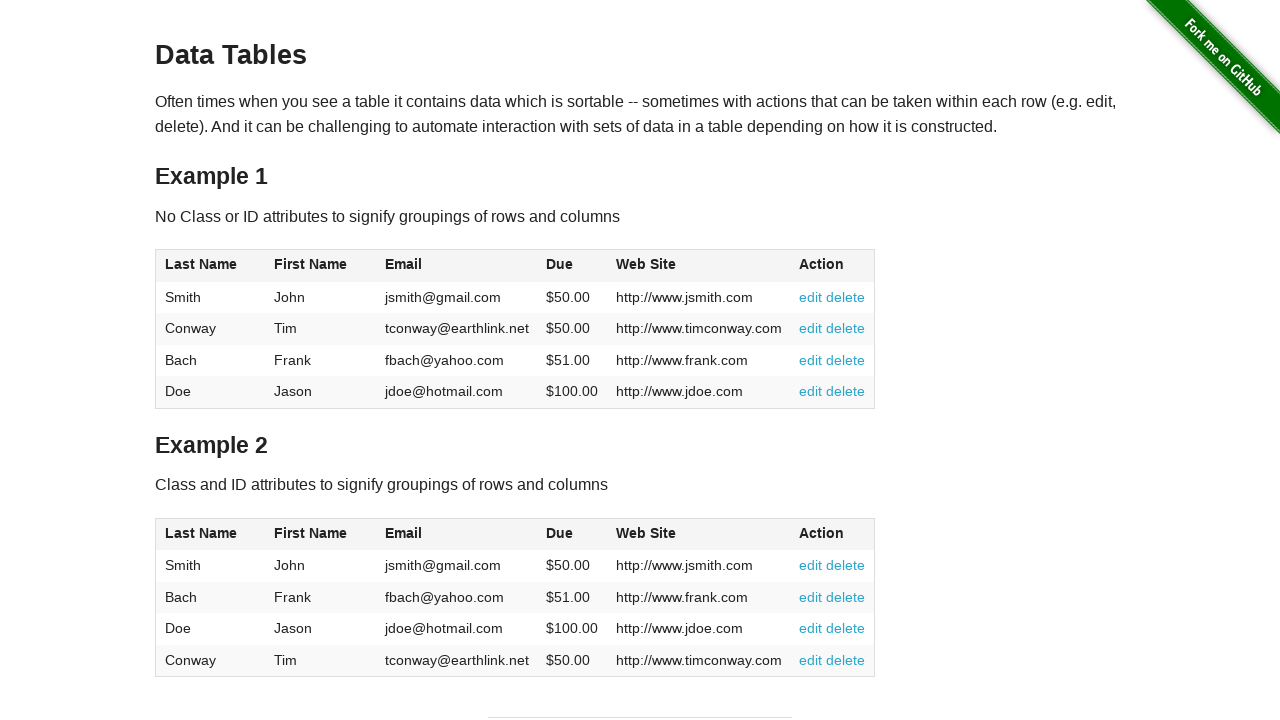

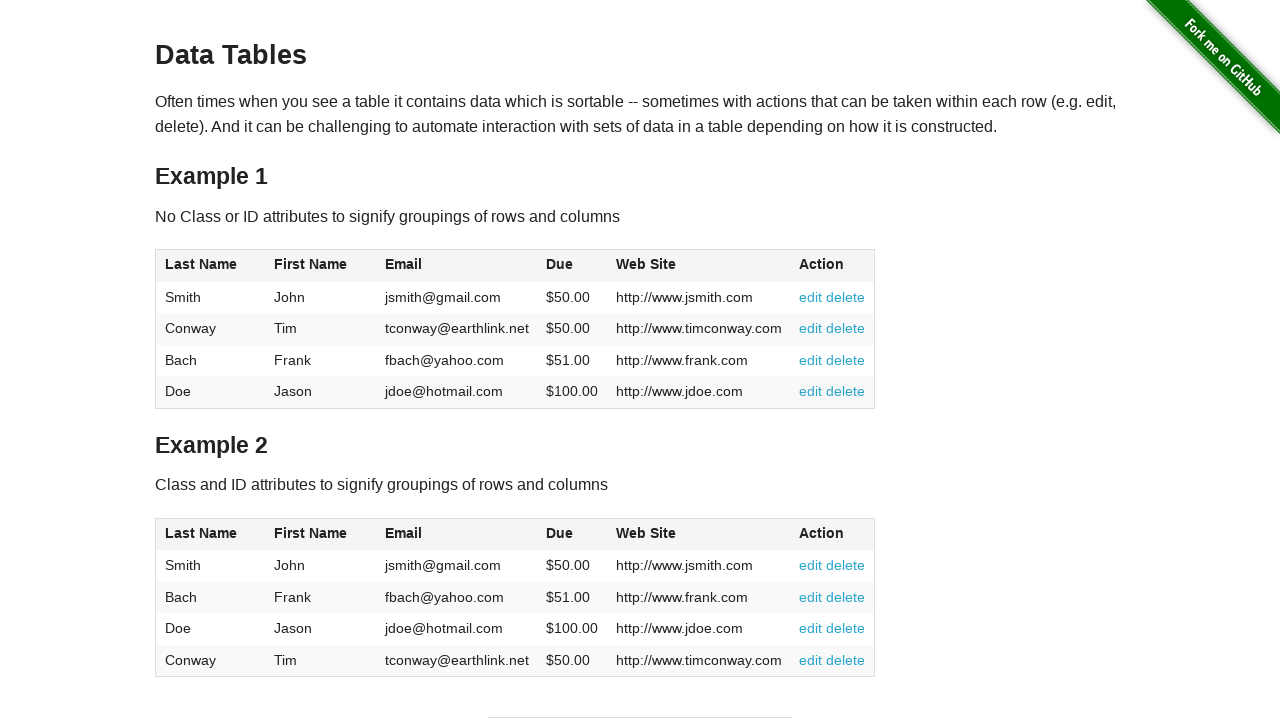